Tests web table functionality including adding a new record via form, searching for the record, editing the record's age field, and then deleting the record.

Starting URL: https://demoqa.com/webtables

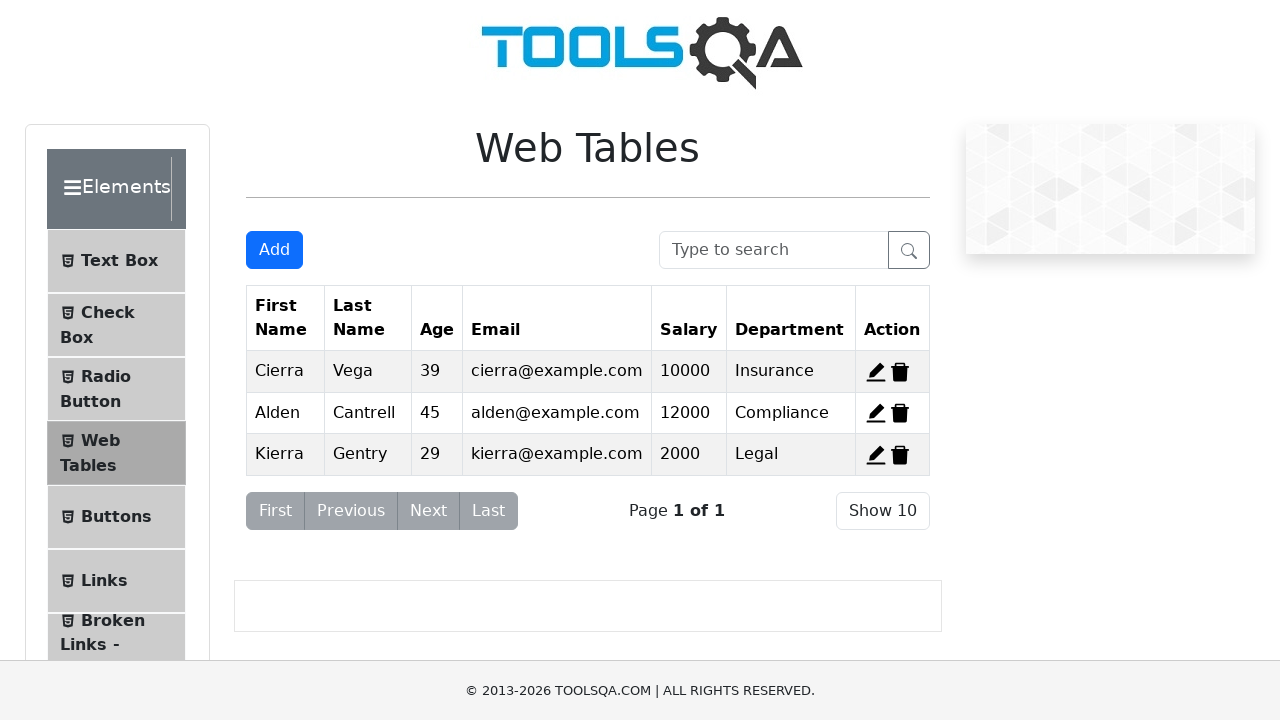

Scrolled down 250px to view web table
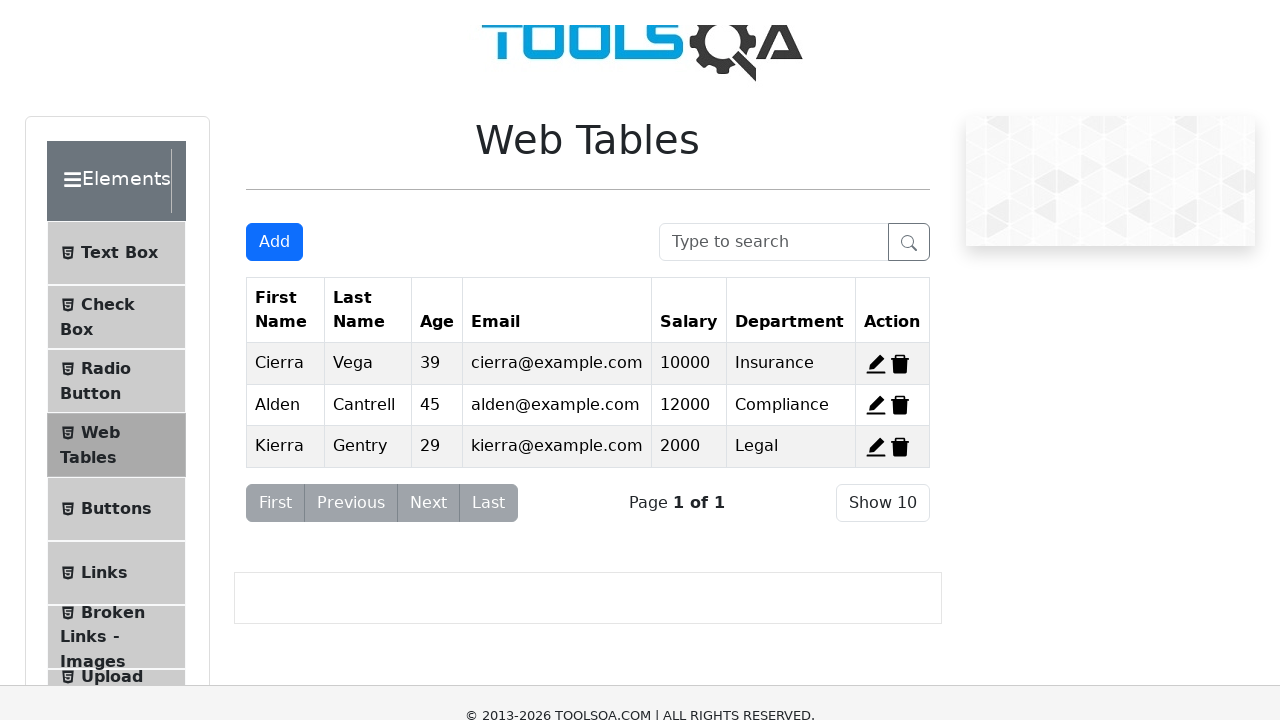

Clicked 'Add New Record' button at (274, 19) on #addNewRecordButton
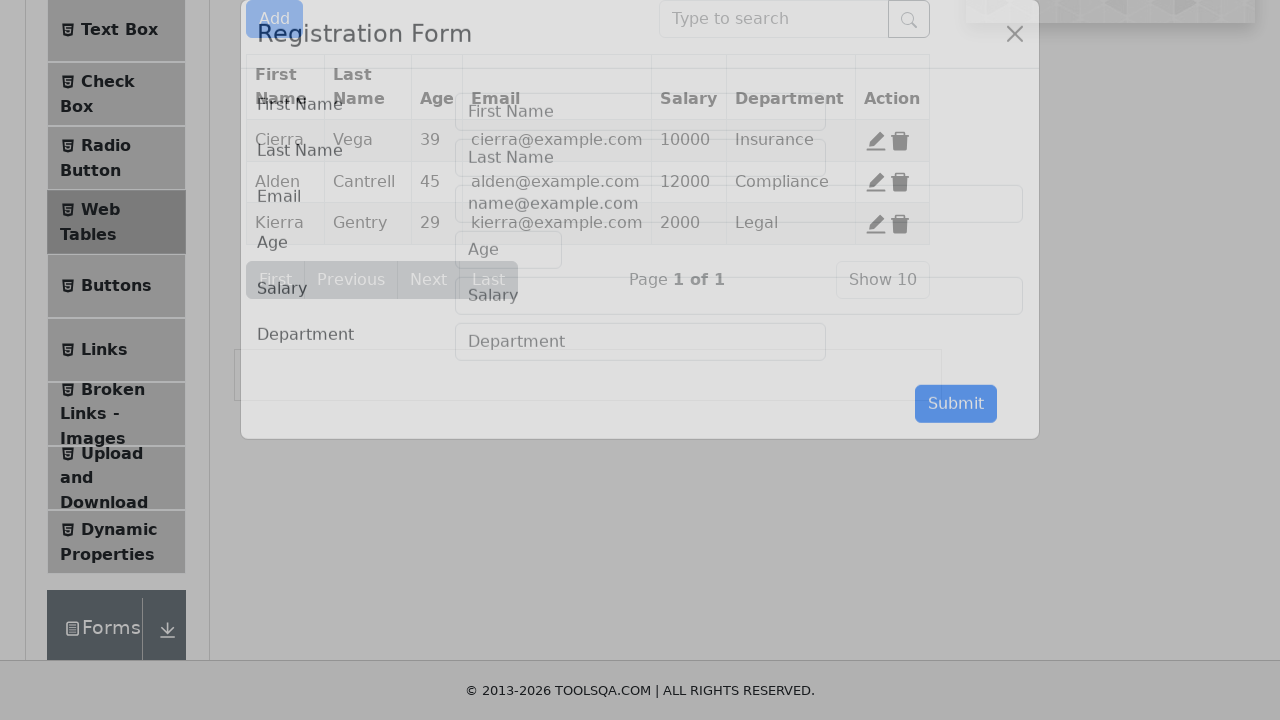

Filled first name field with 'Juara' on #firstName
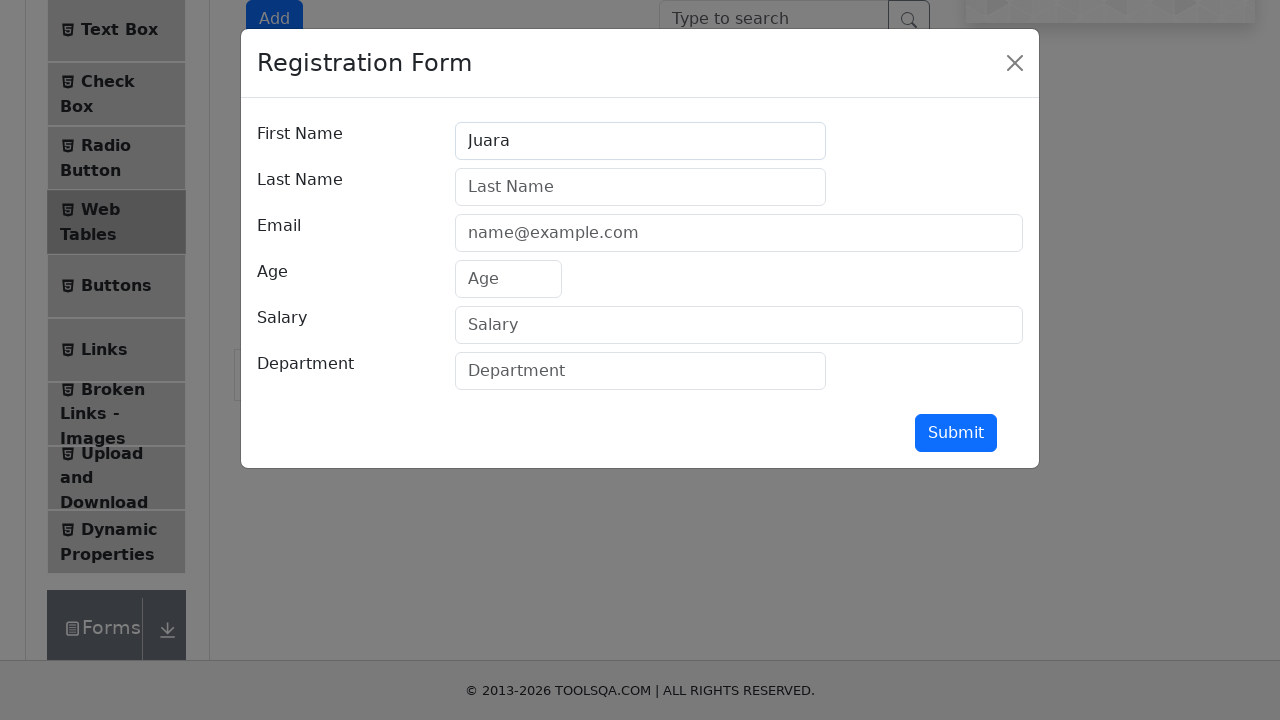

Filled last name field with 'Coding' on #lastName
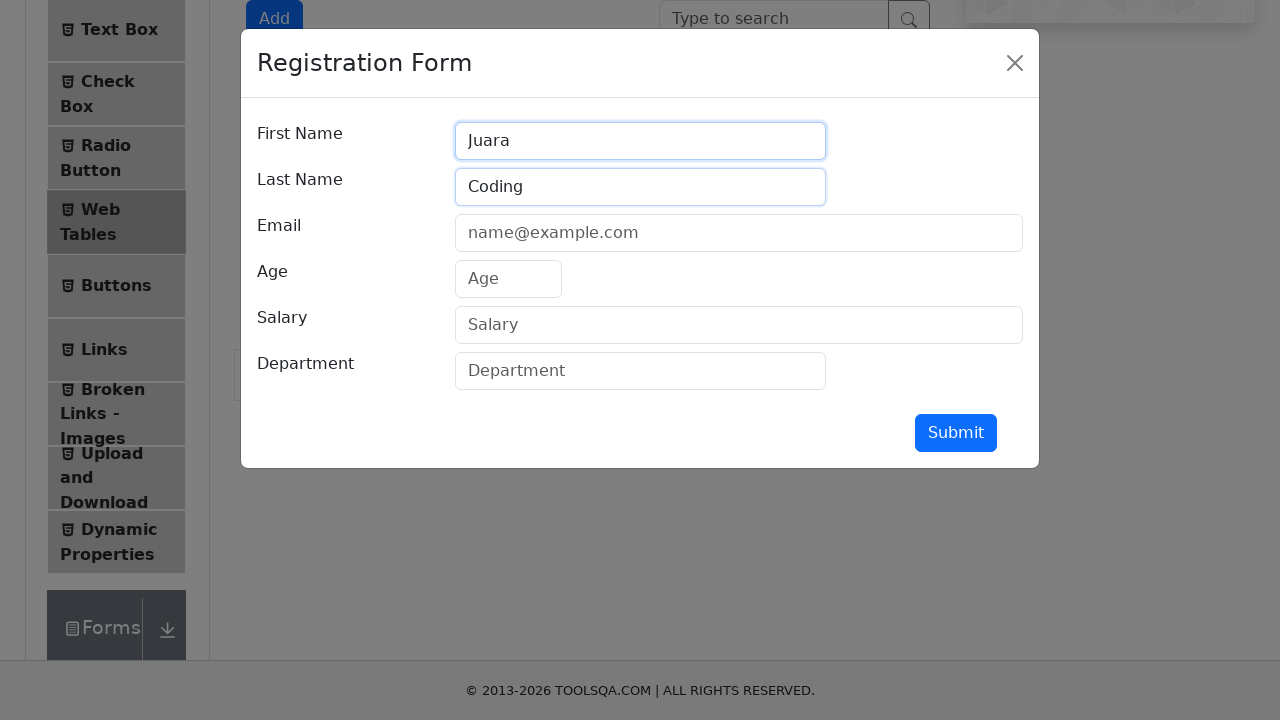

Filled email field with 'admin@juaracoding.co.id' on #userEmail
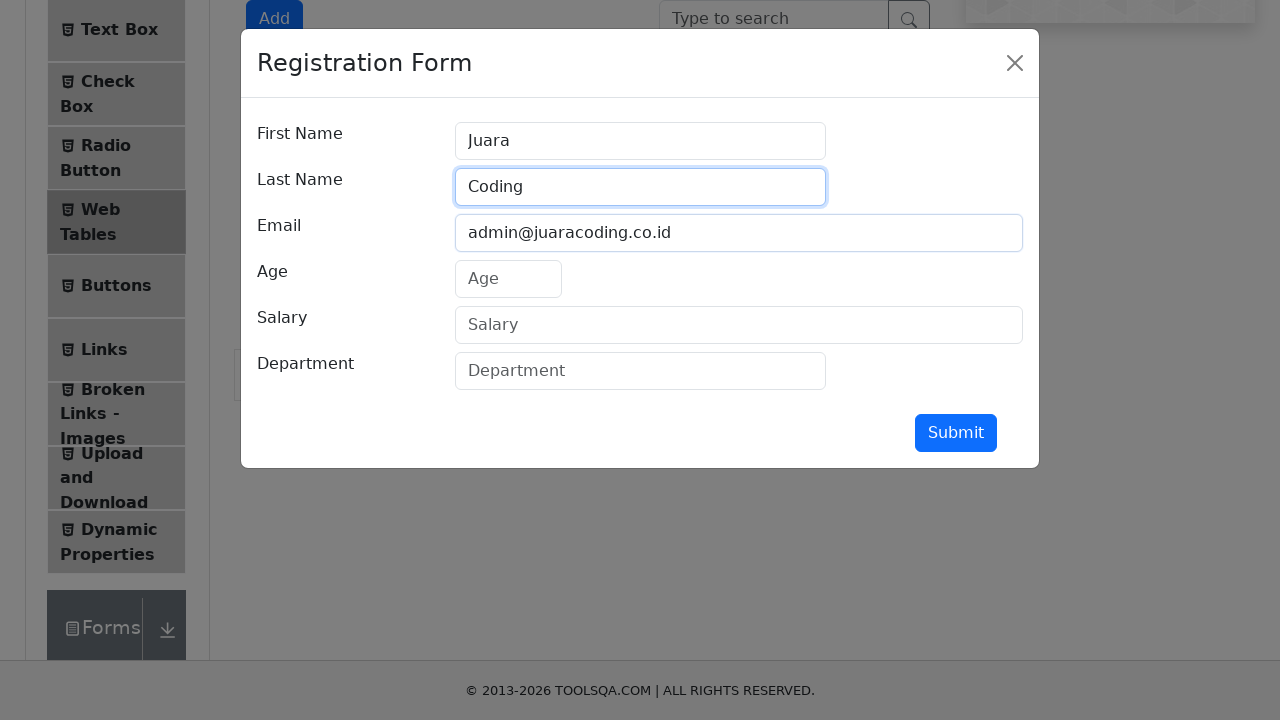

Filled age field with '10' on #age
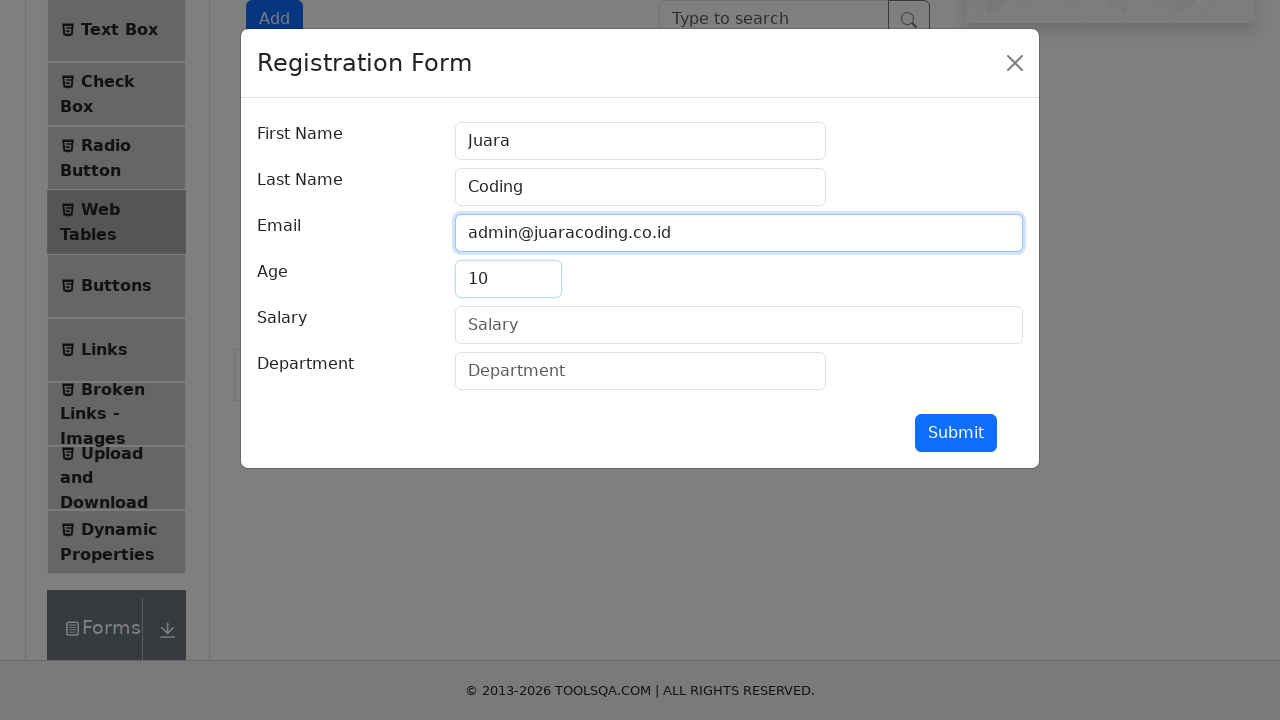

Filled salary field with '1500' on #salary
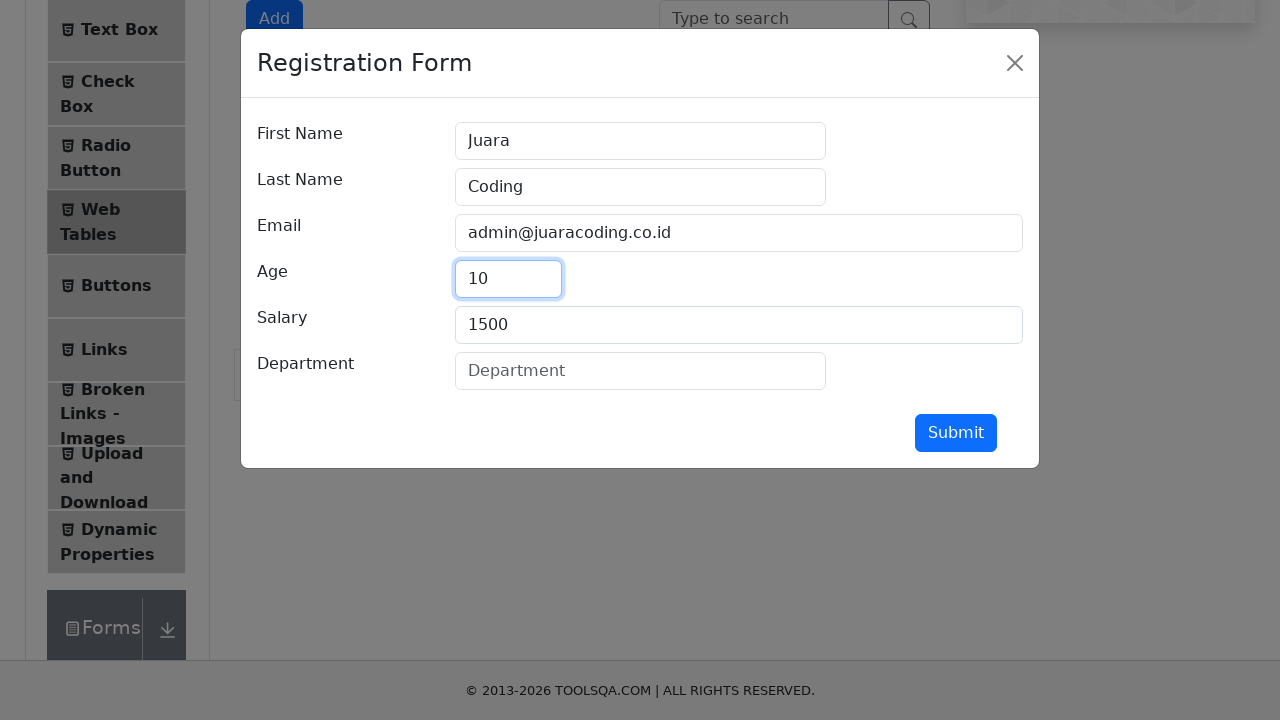

Filled department field with 'BigBoss' on #department
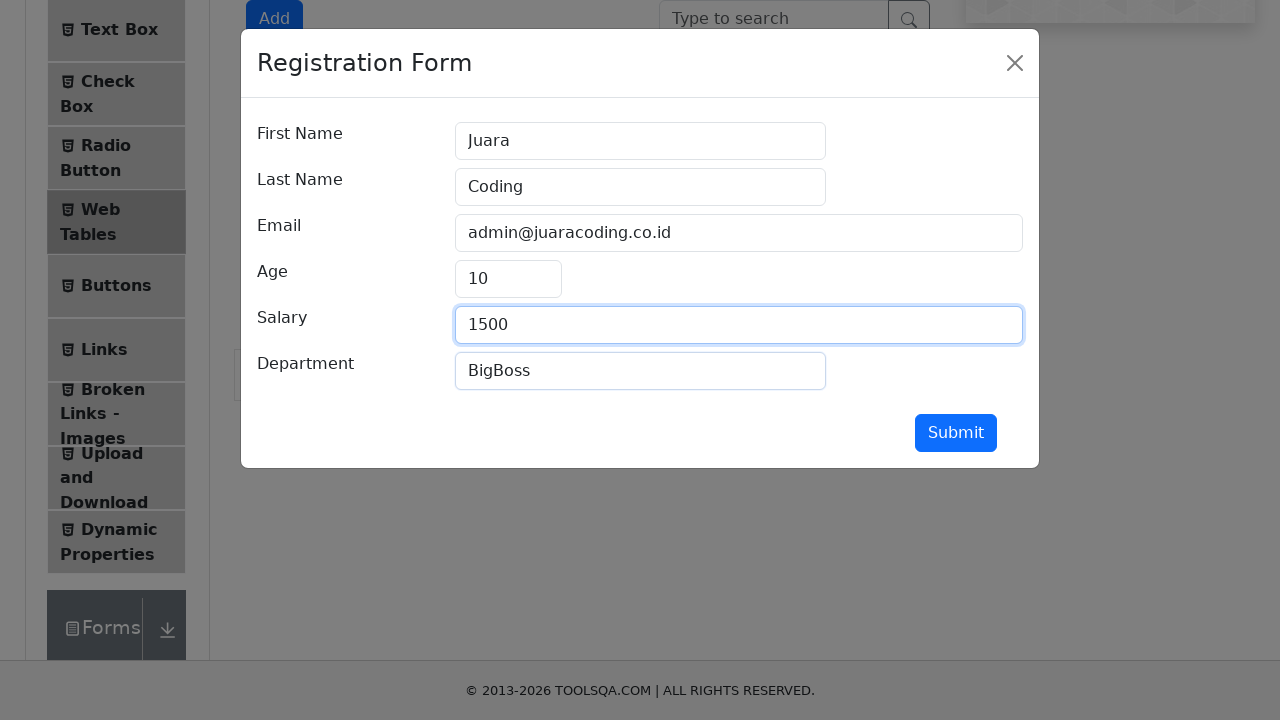

Clicked submit button to add new record at (956, 433) on #submit
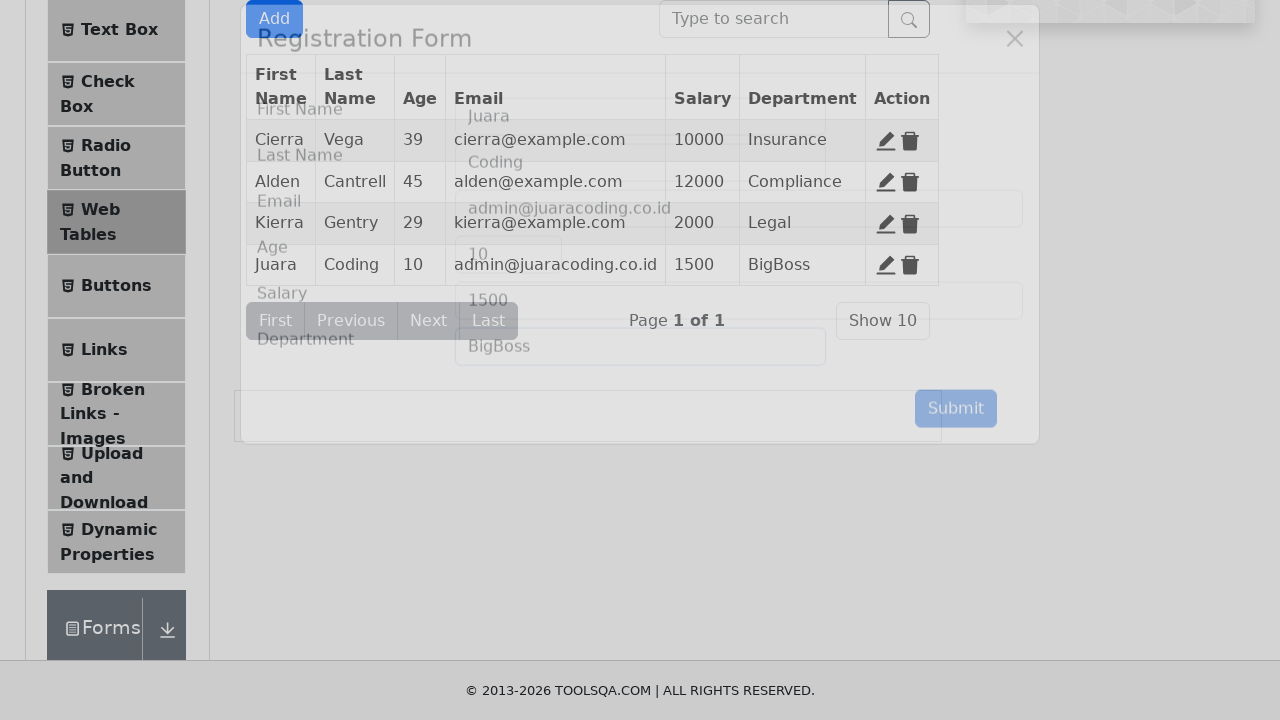

Searched for record with 'Juara' on #searchBox
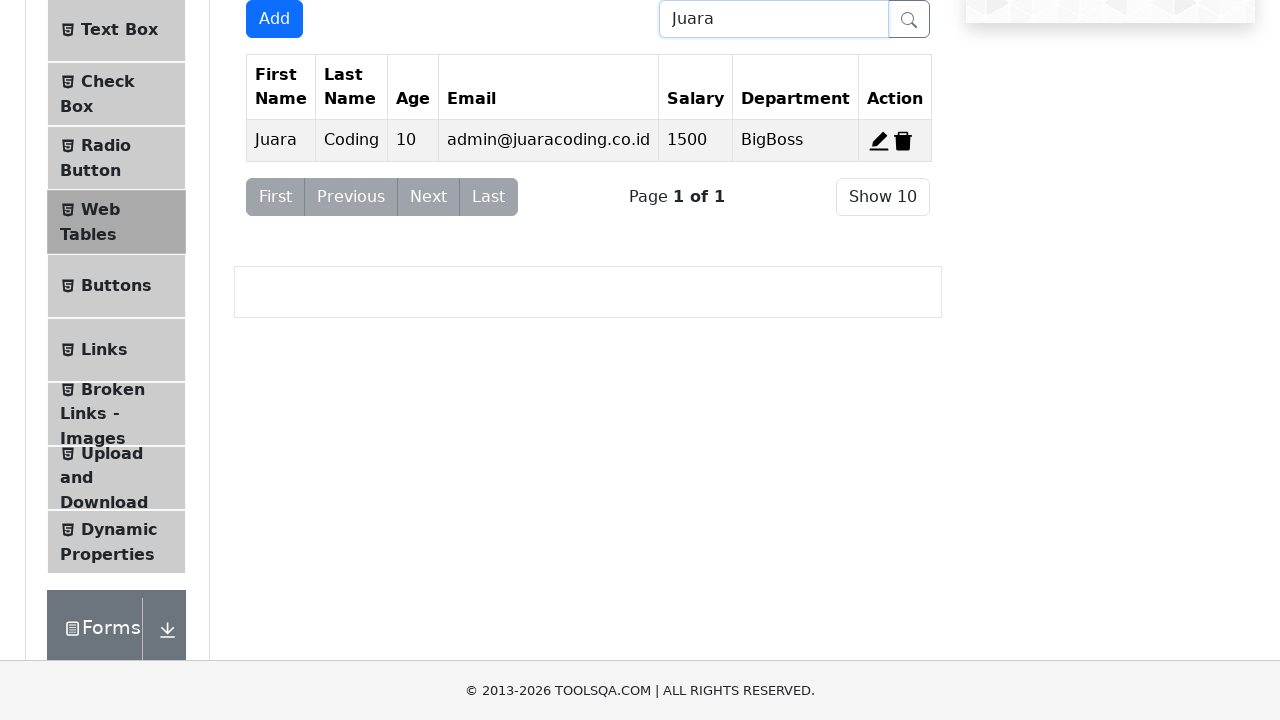

Clicked edit button for the record at (879, 140) on #edit-record-4 > svg
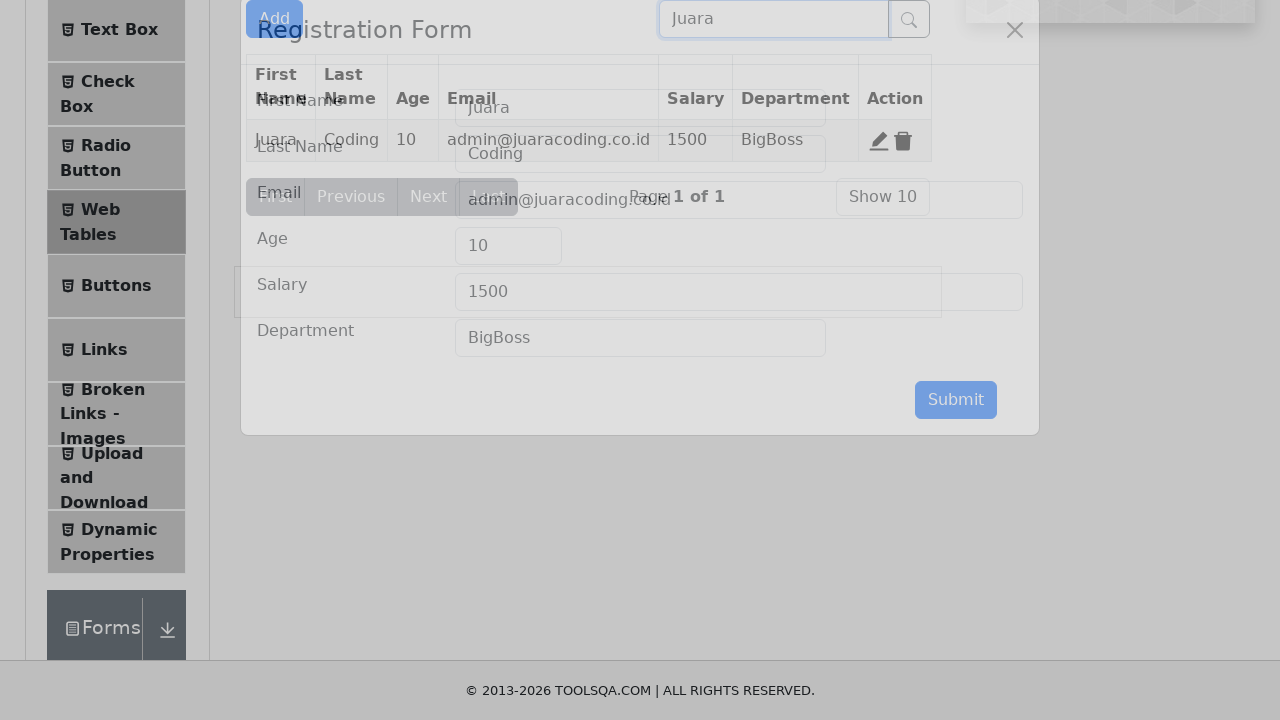

Cleared the age field on #age
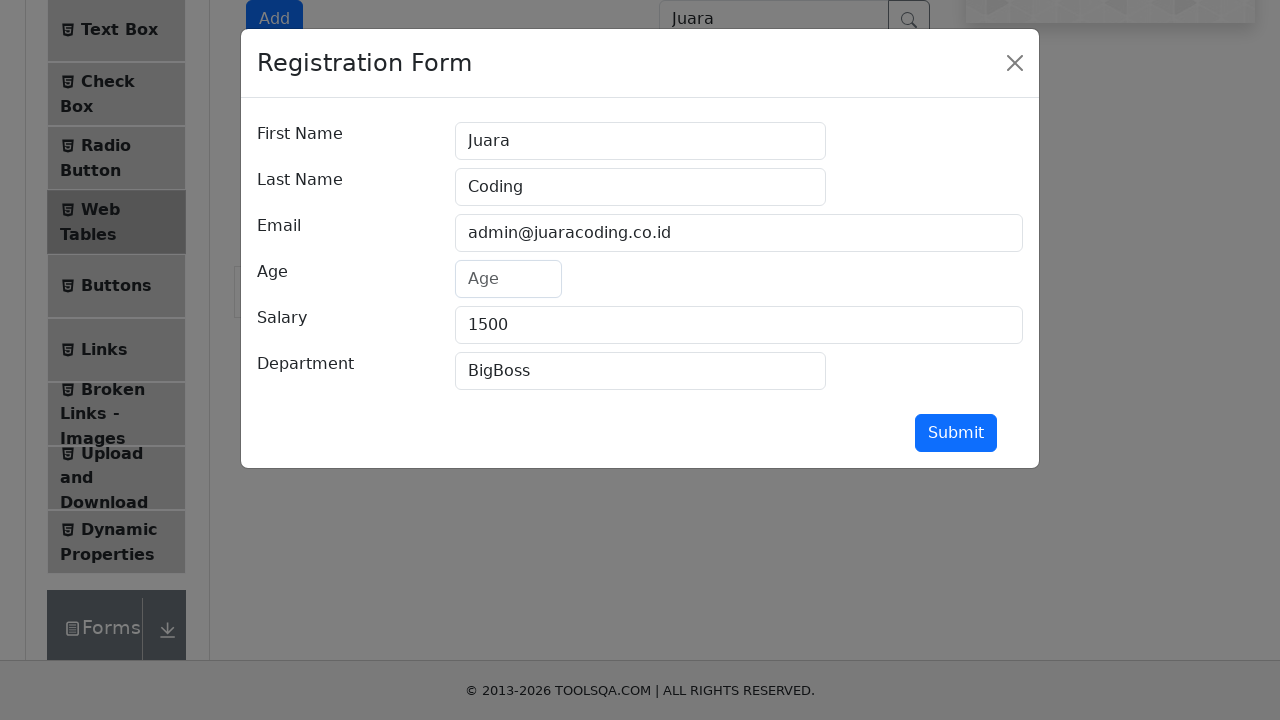

Updated age field to '15' on #age
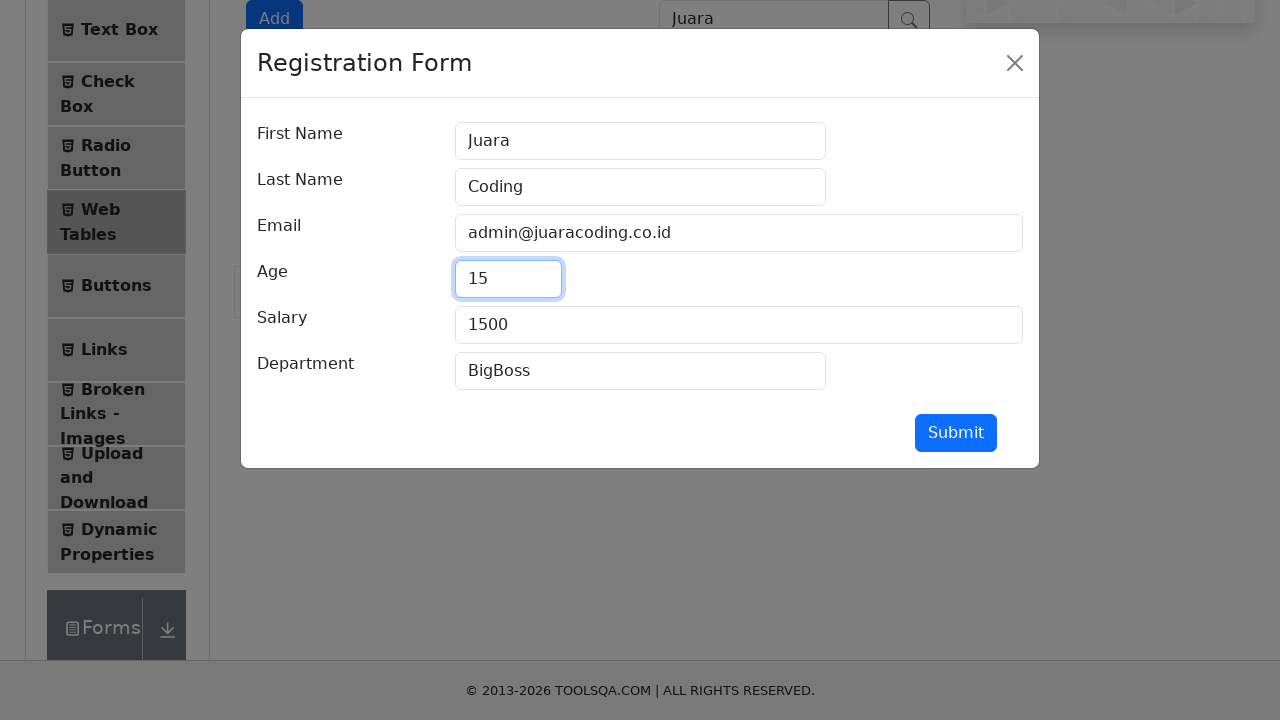

Clicked submit button to confirm age update at (956, 433) on #submit
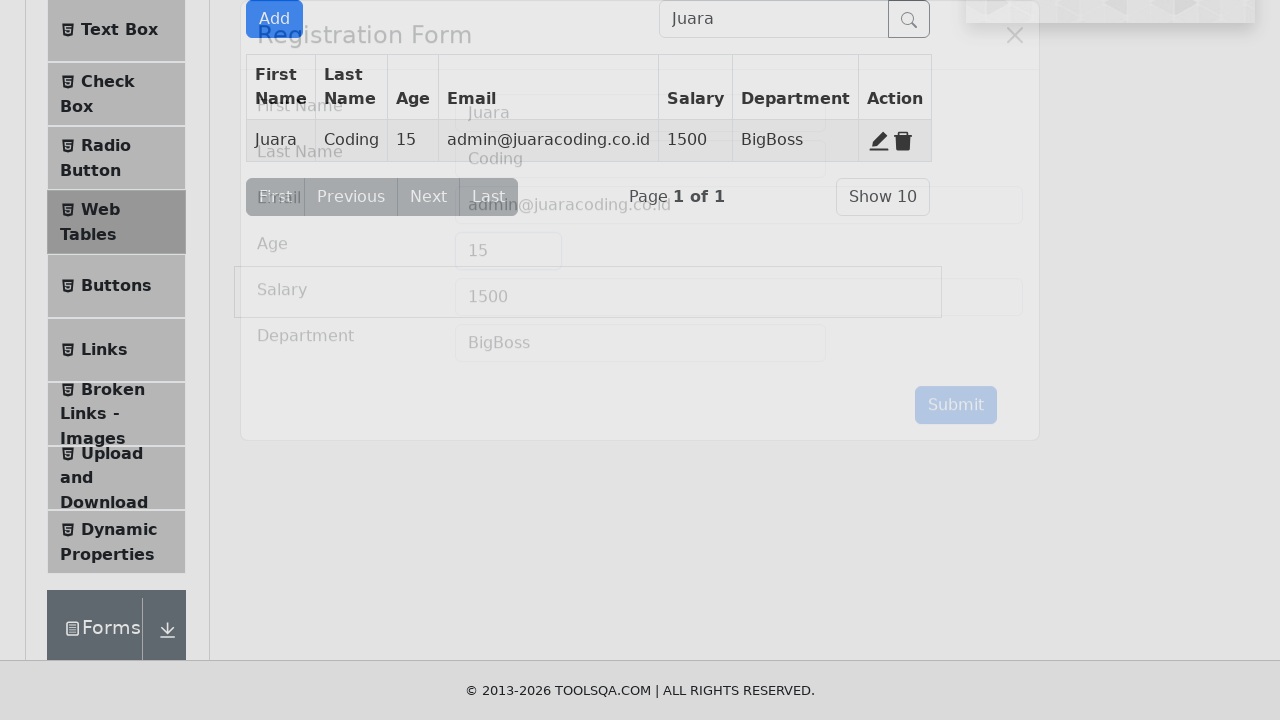

Clicked delete button to remove the record at (903, 140) on #delete-record-4 > svg
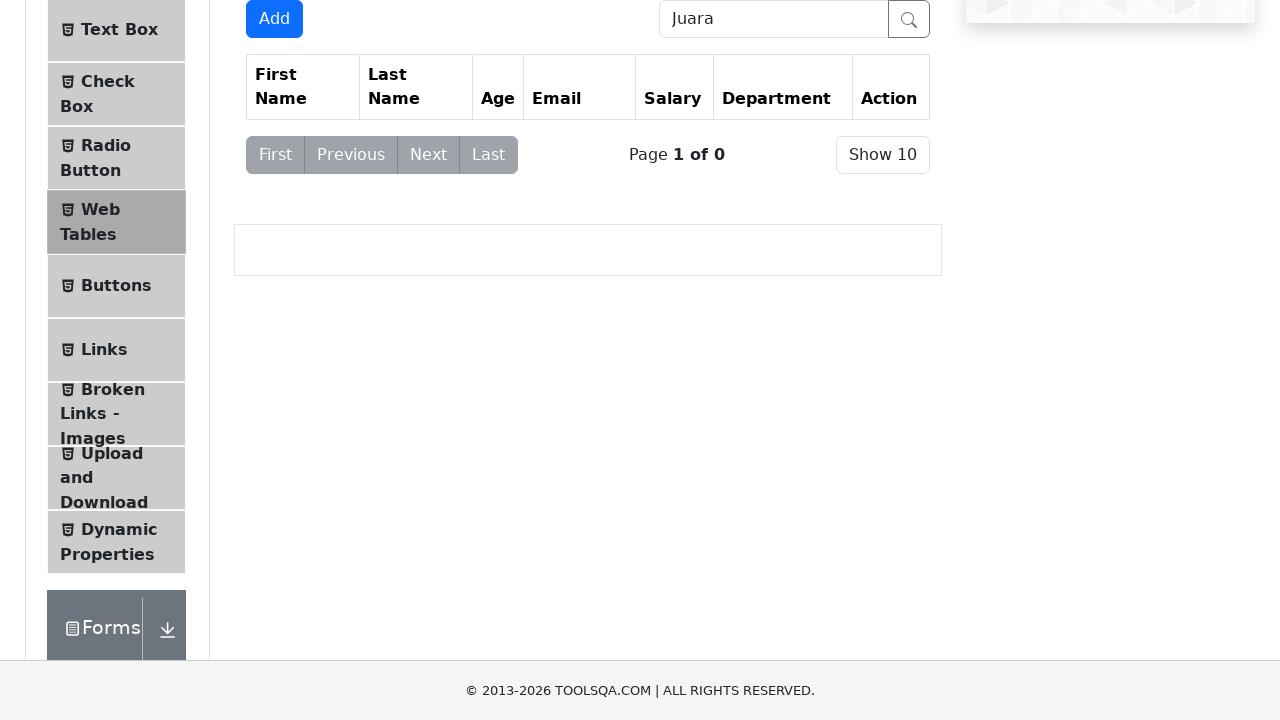

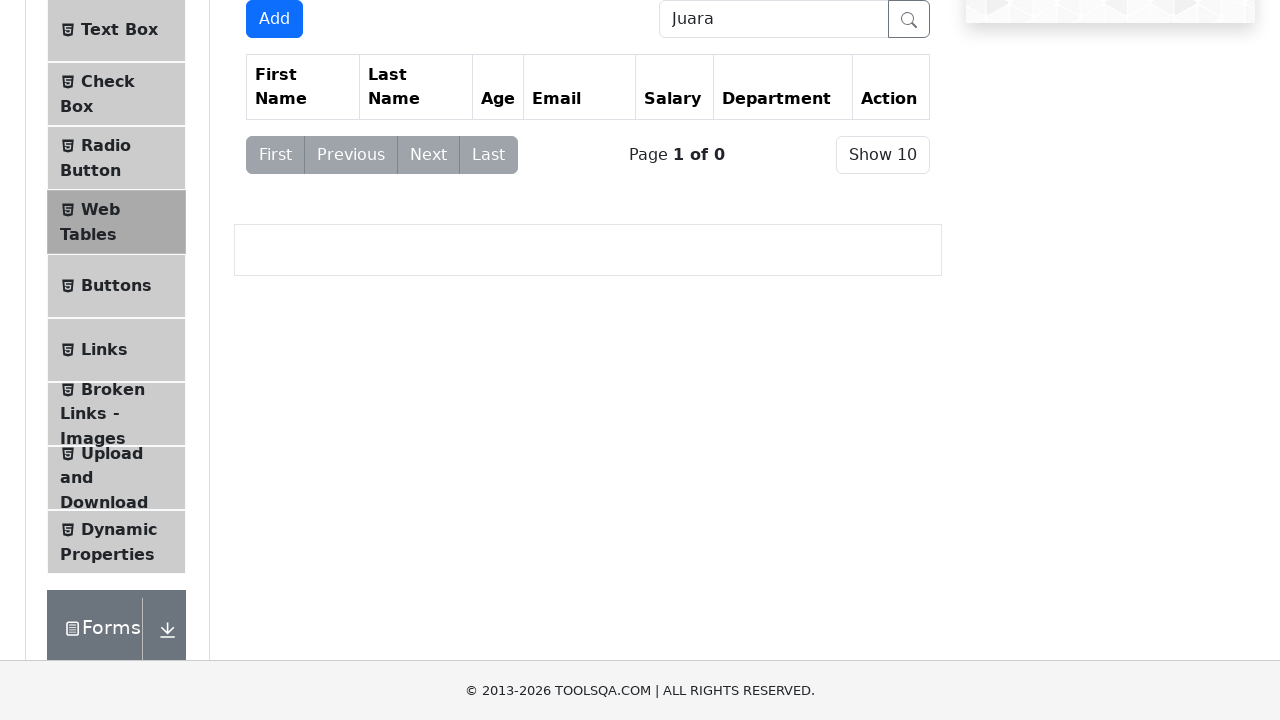